Tests sorting a table's Due column using semantic class selectors on a table with helpful markup attributes

Starting URL: http://the-internet.herokuapp.com/tables

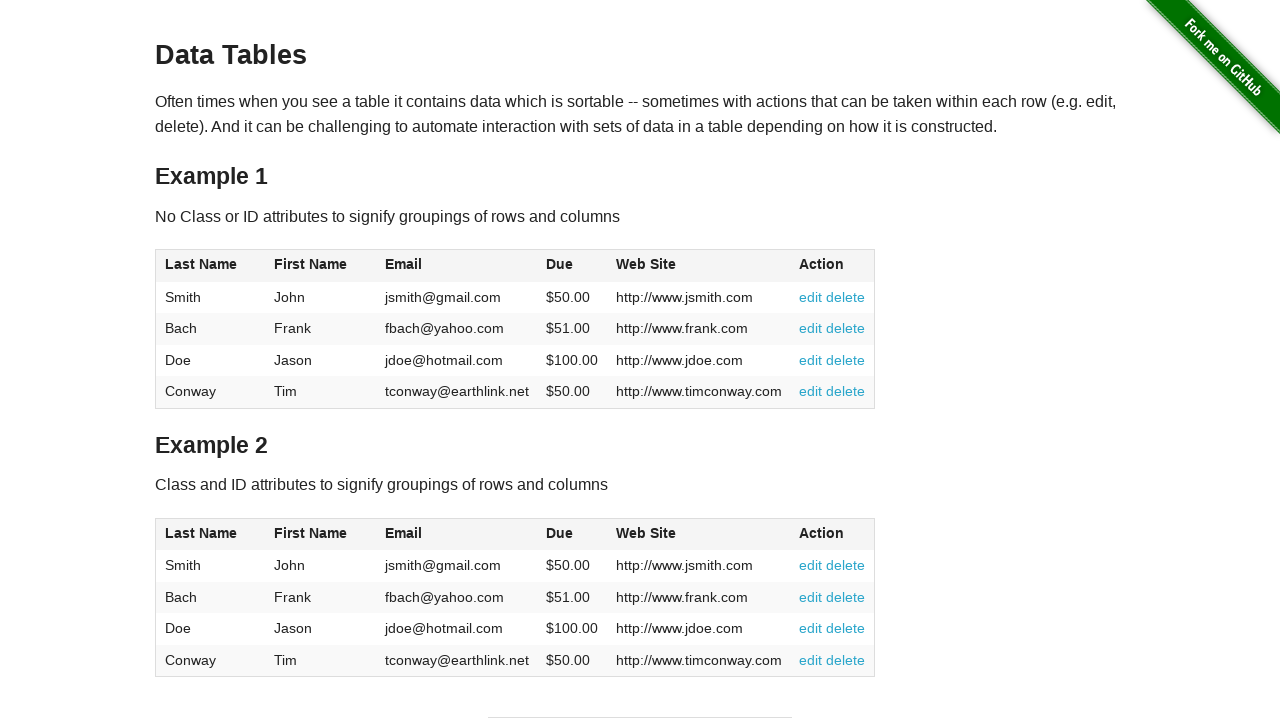

Clicked Due column header to sort table at (560, 533) on #table2 thead .dues
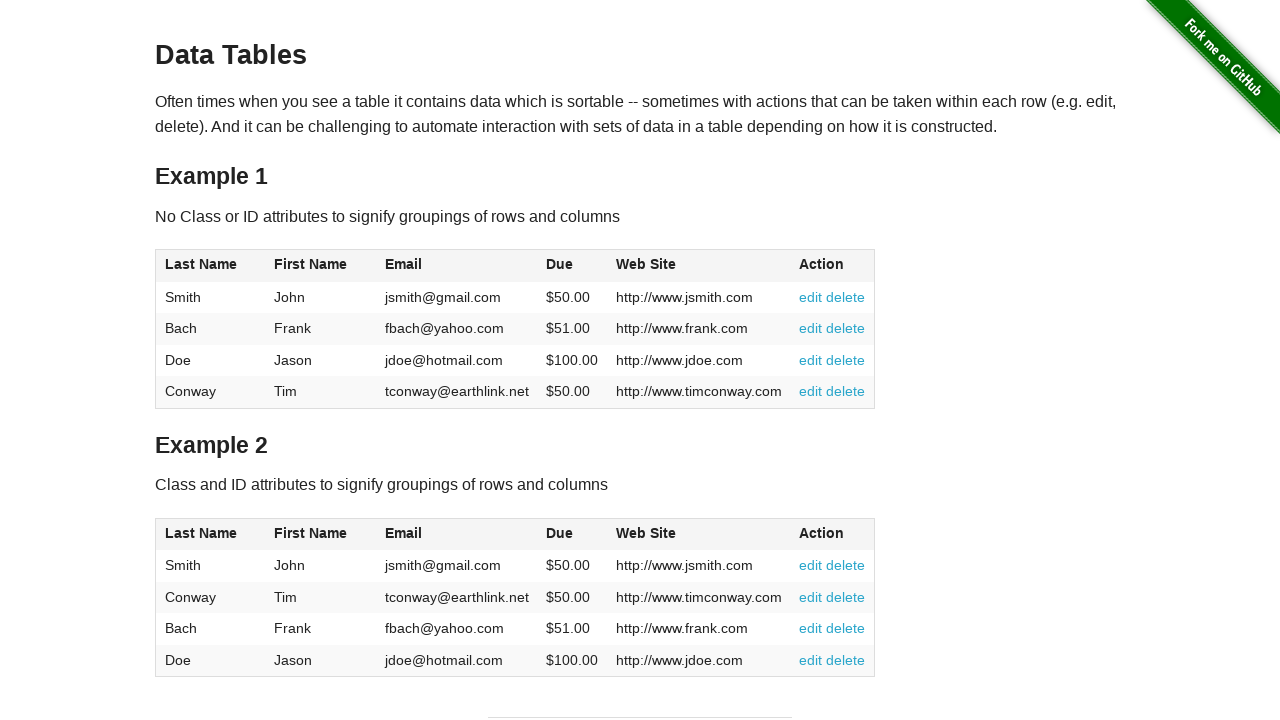

Table Due column data loaded after sorting
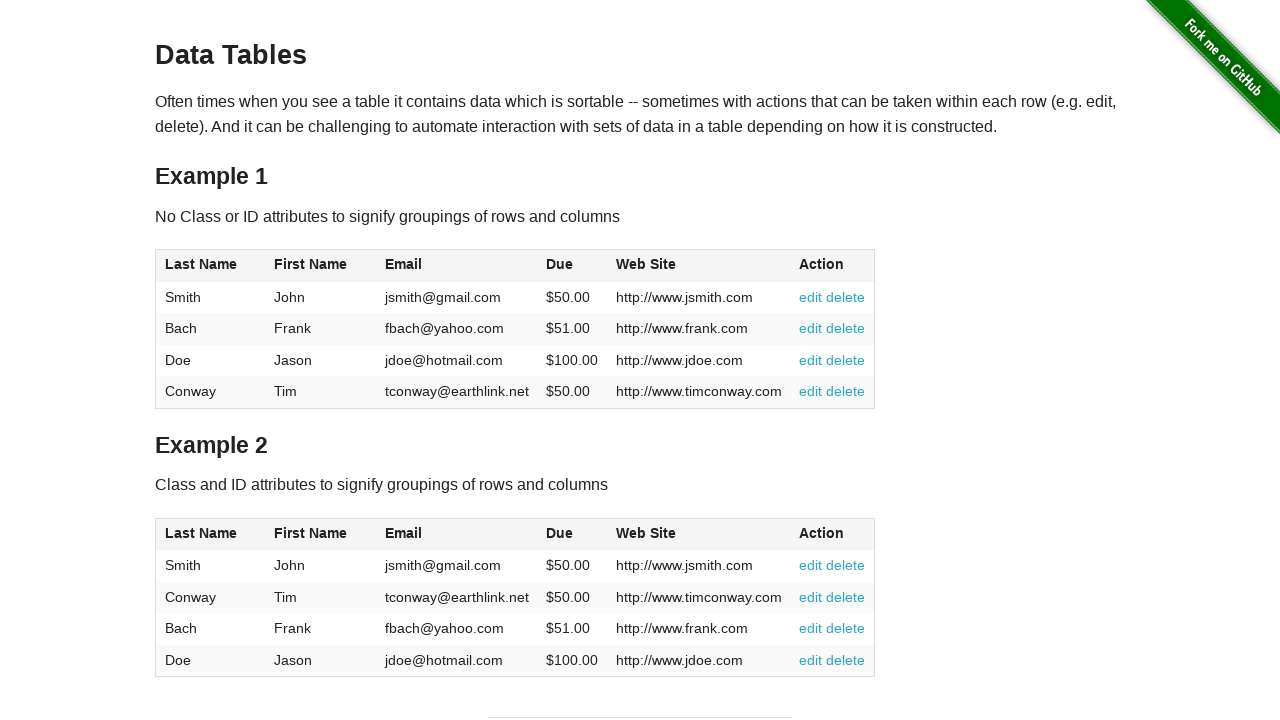

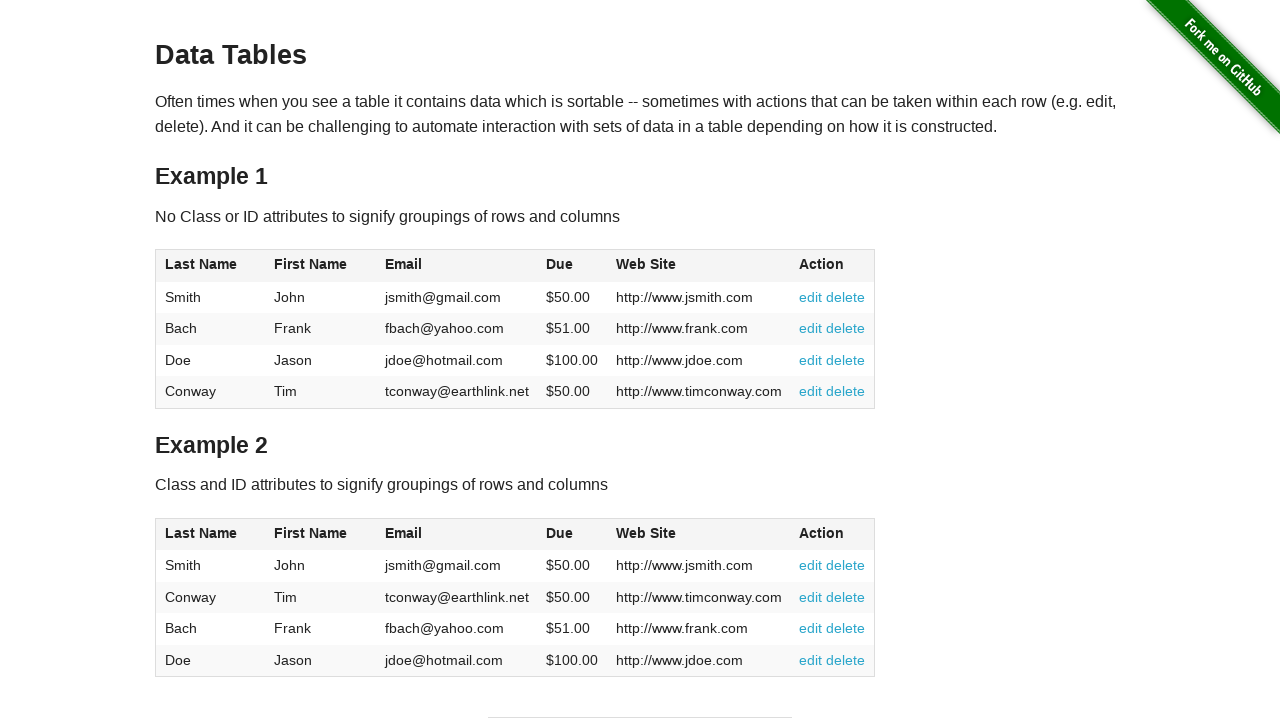